Tests alert with OK and Cancel options by navigating to the tab, triggering the alert, and accepting it

Starting URL: https://demo.automationtesting.in/Alerts.html

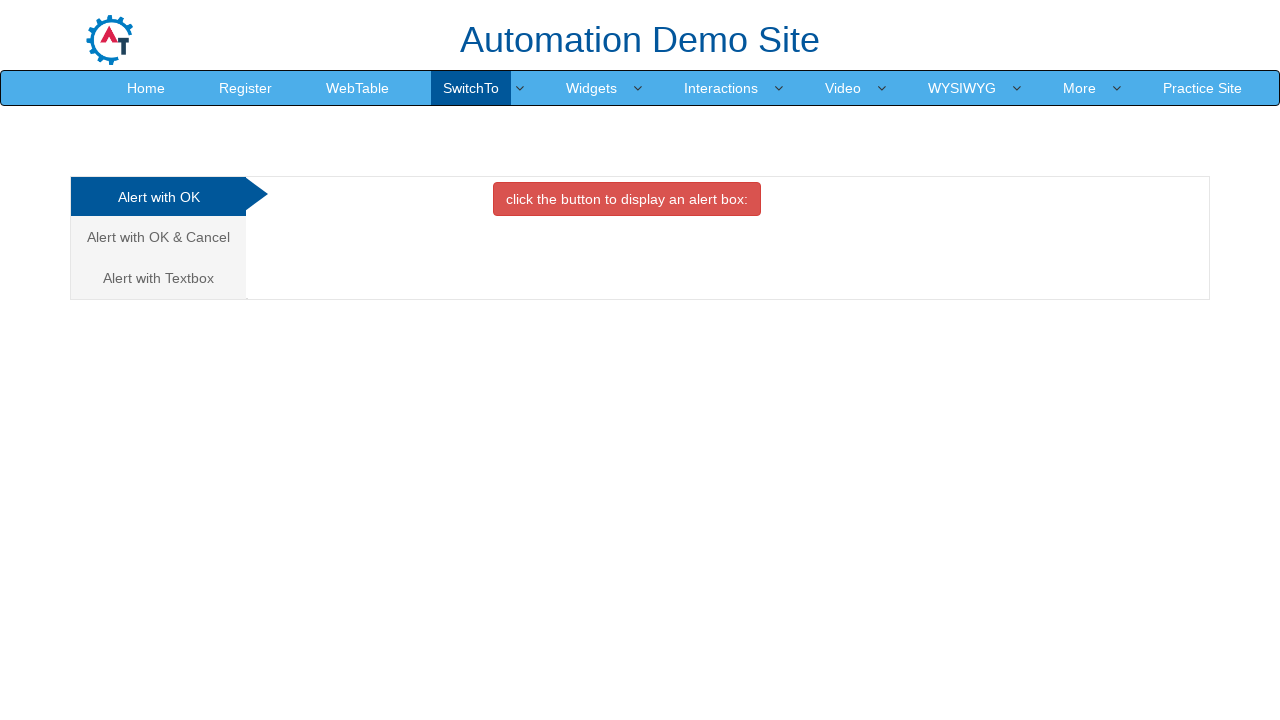

Set up dialog handler to accept prompts and alerts
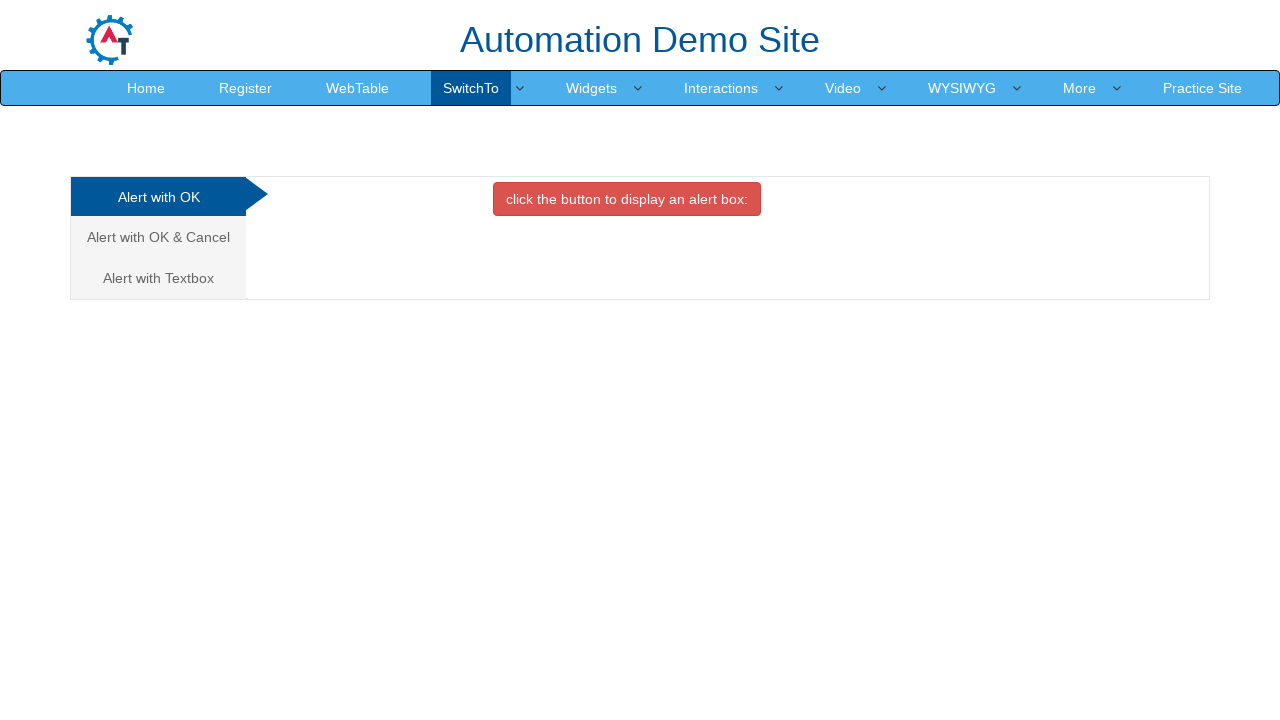

Clicked on Alert with OK & Cancel tab at (158, 237) on xpath=//a[text()='Alert with OK & Cancel ']
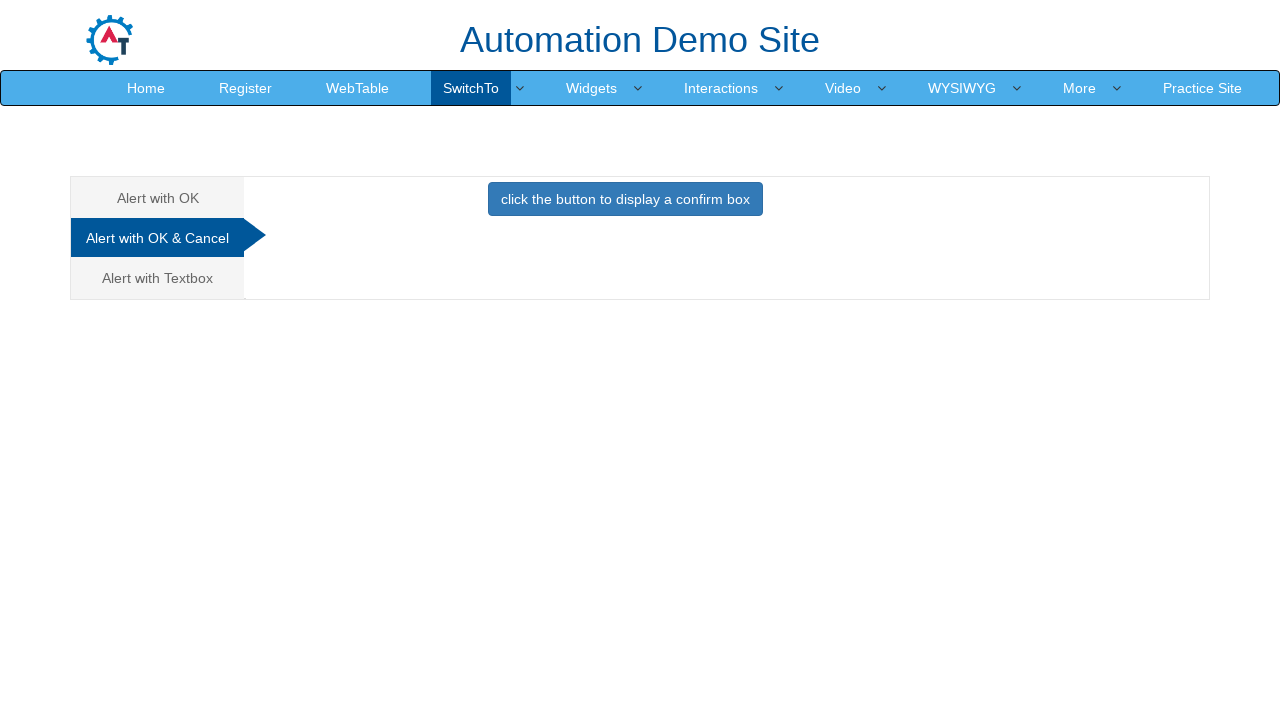

Clicked button to trigger the alert with OK and Cancel options at (625, 199) on xpath=//button[@class='btn btn-primary']
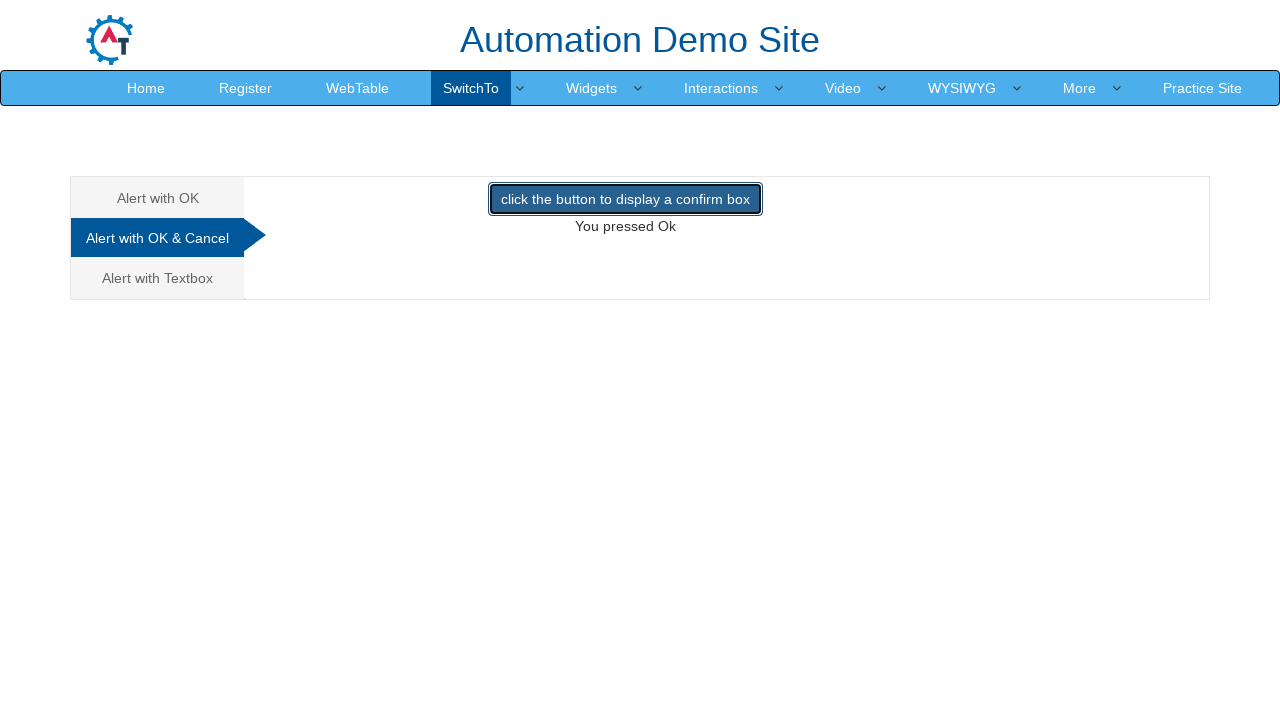

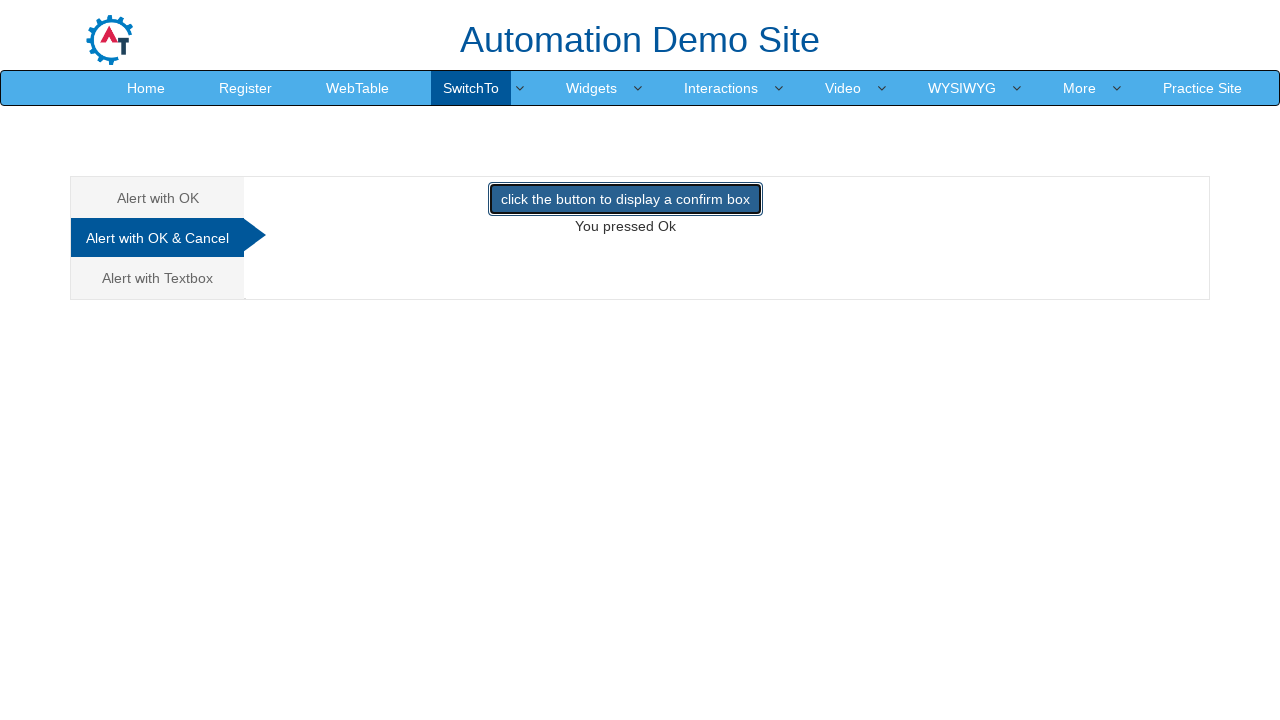